Tests dropdown selection by selecting Option 1 from the dropdown list

Starting URL: http://the-internet.herokuapp.com/dropdown

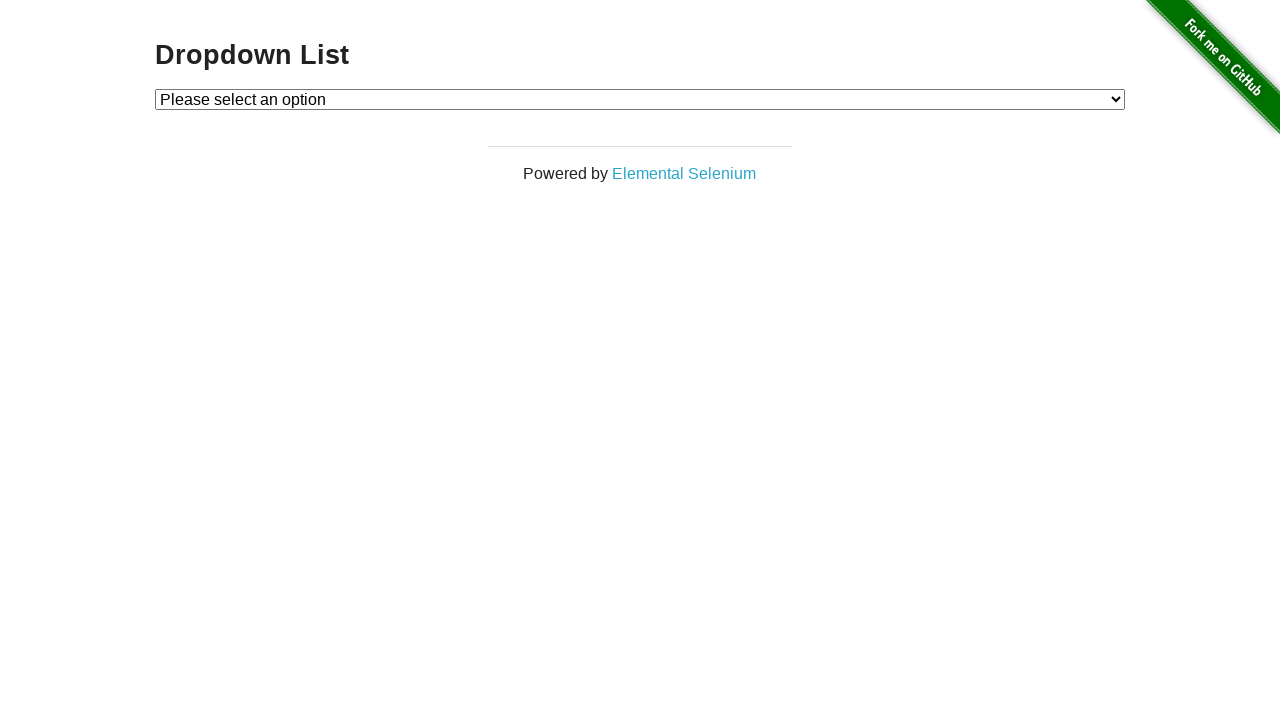

Dropdown element loaded and ready
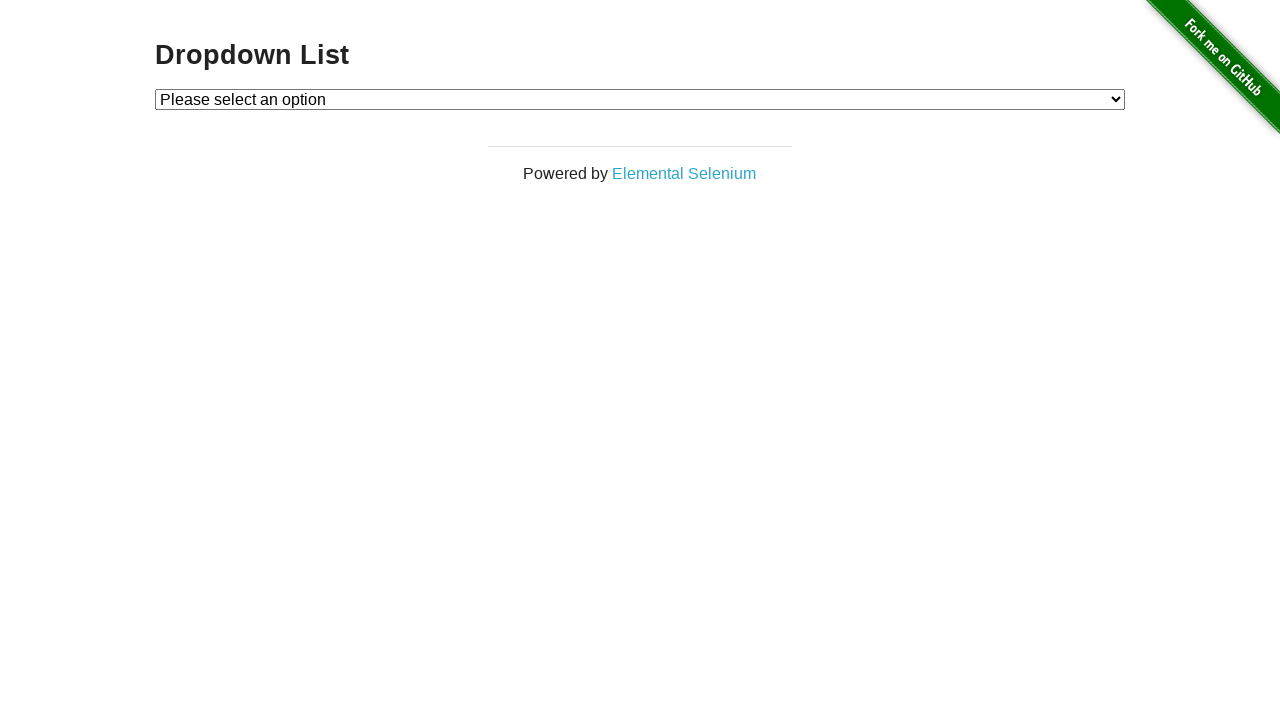

Selected Option 1 from the dropdown list on #dropdown
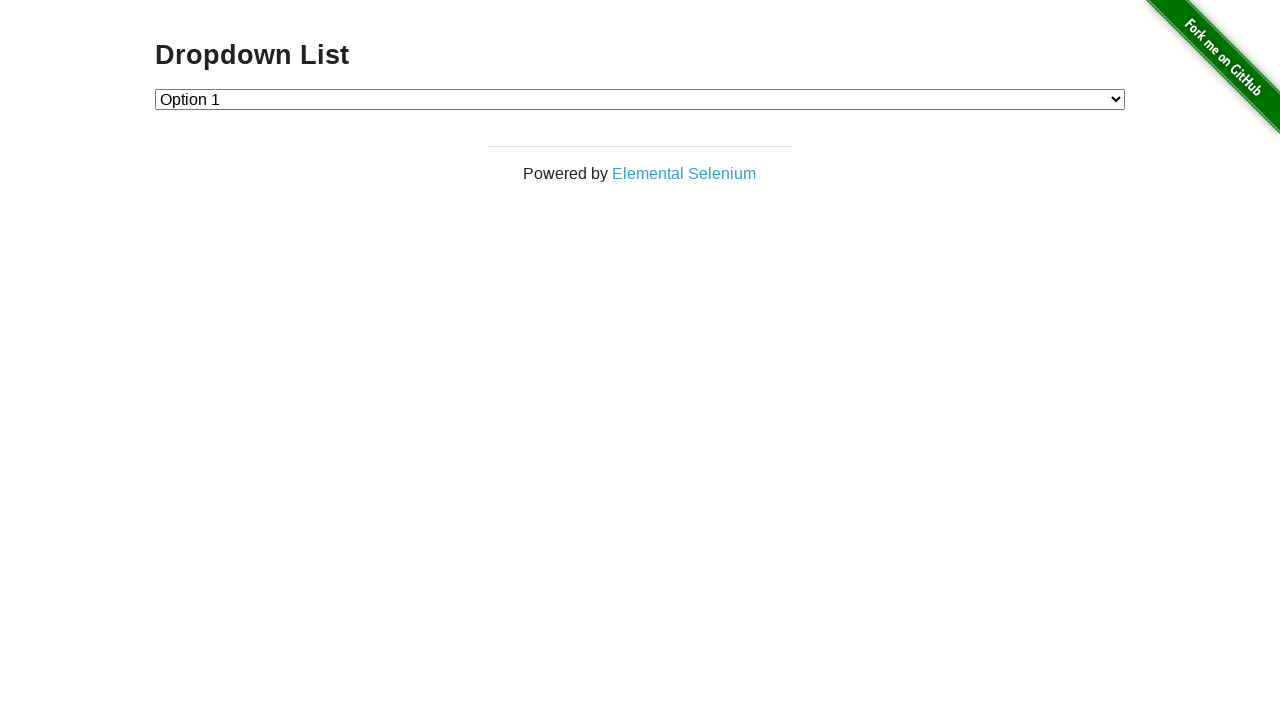

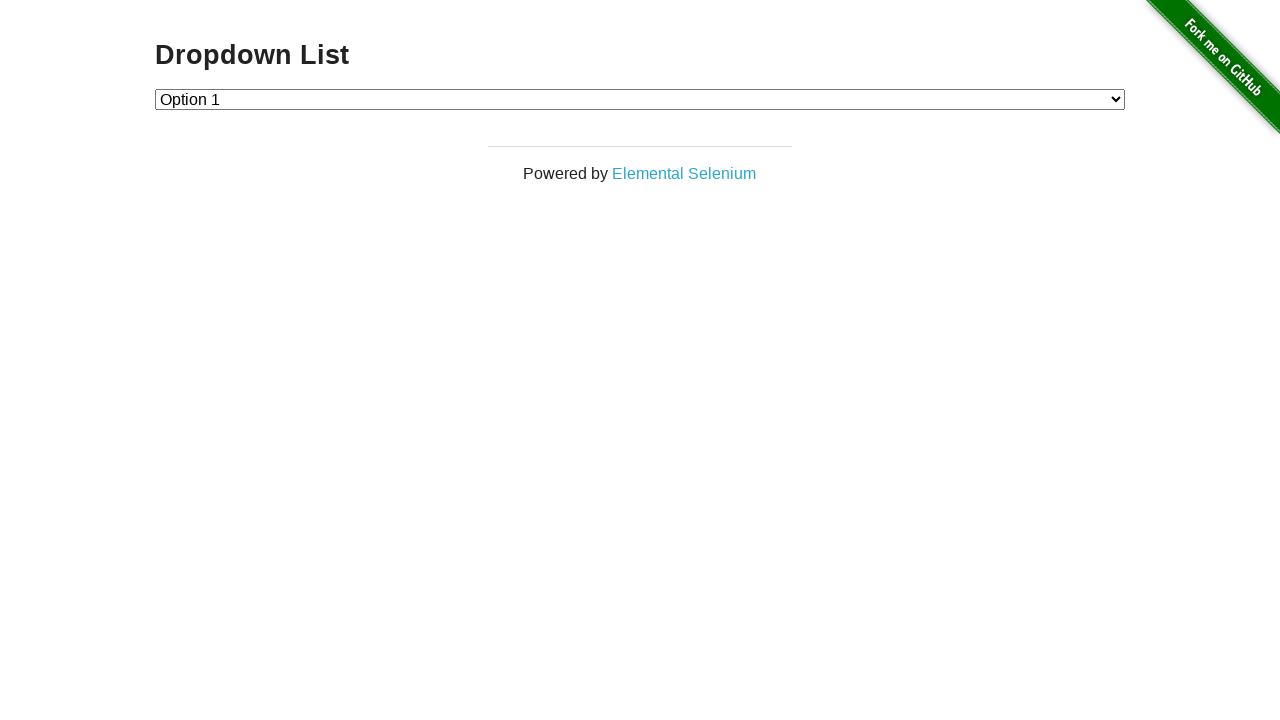